Tests multiplication of two negative numbers (-500 × -2 = 1000)

Starting URL: https://testsheepnz.github.io/BasicCalculator.html

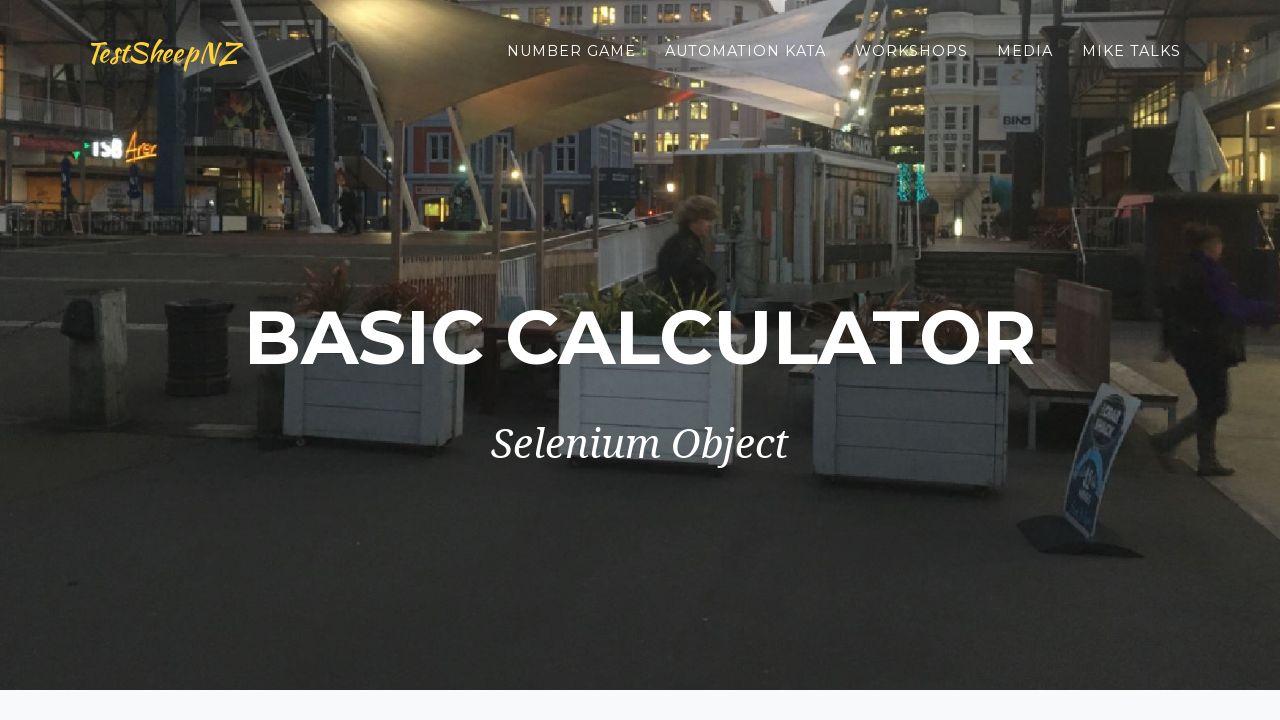

Filled first number field with -500 on #number1Field
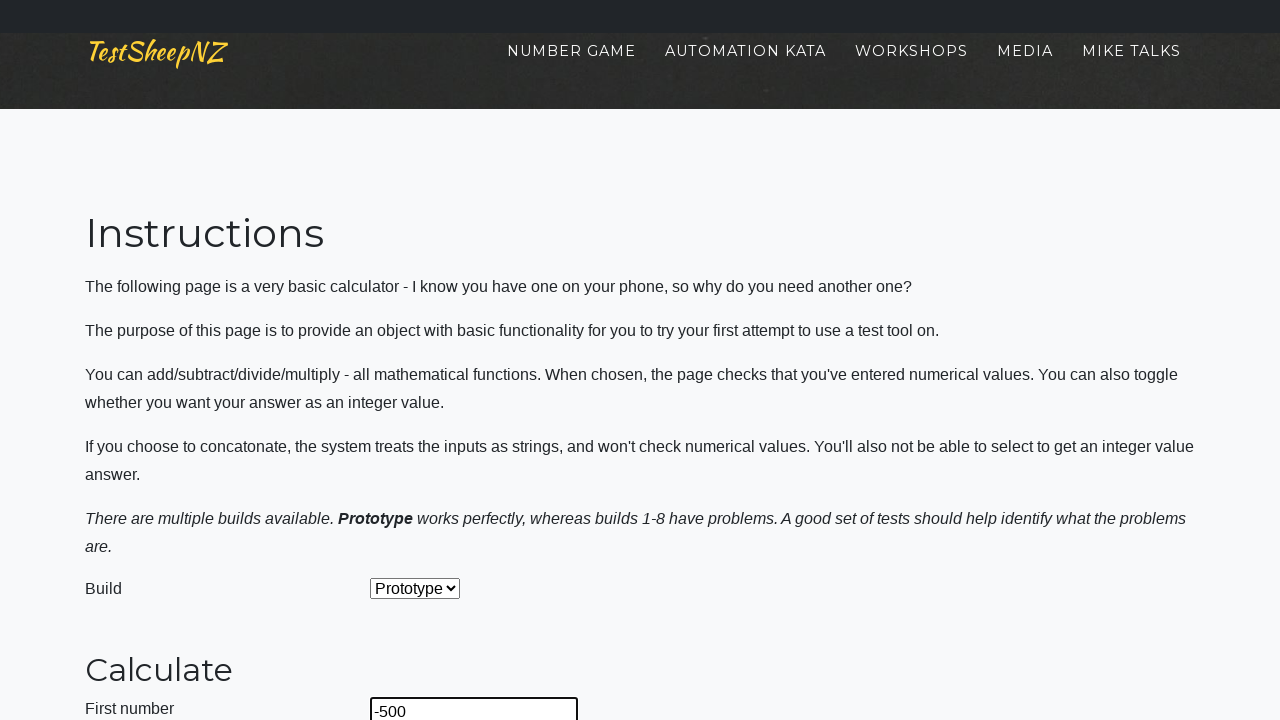

Filled second number field with -2 on #number2Field
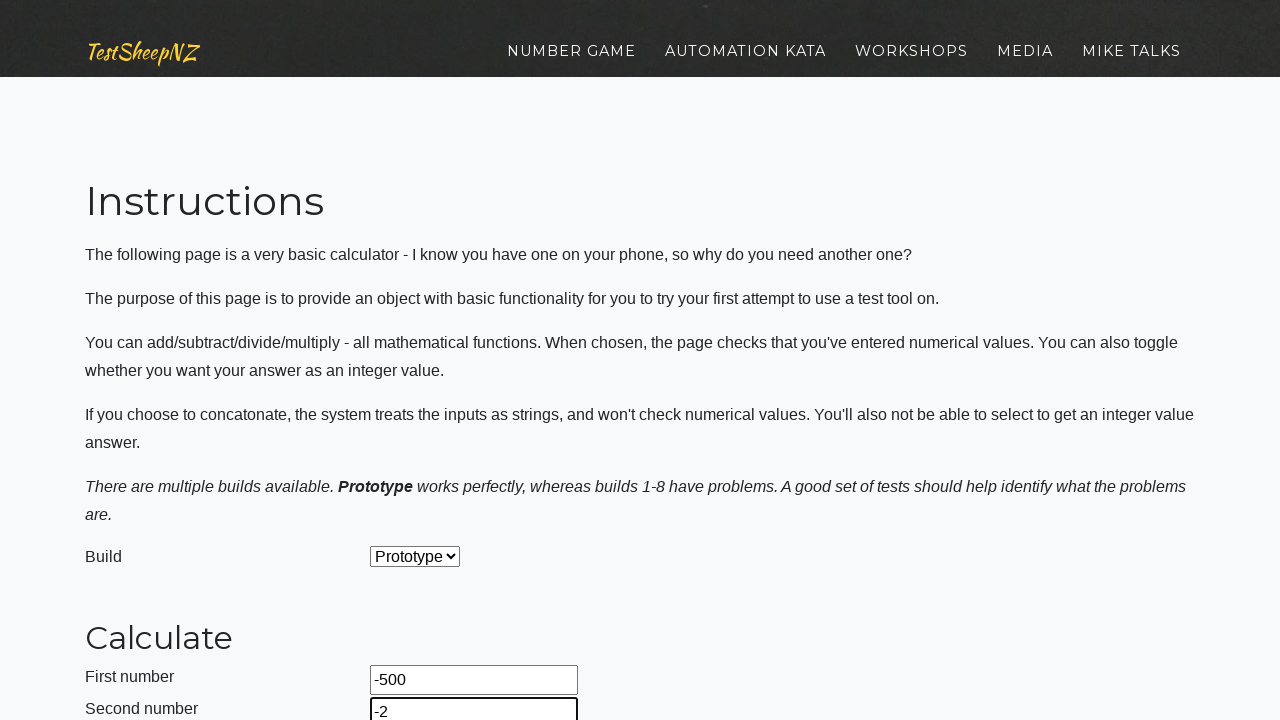

Selected Multiply operation from dropdown on #selectOperationDropdown
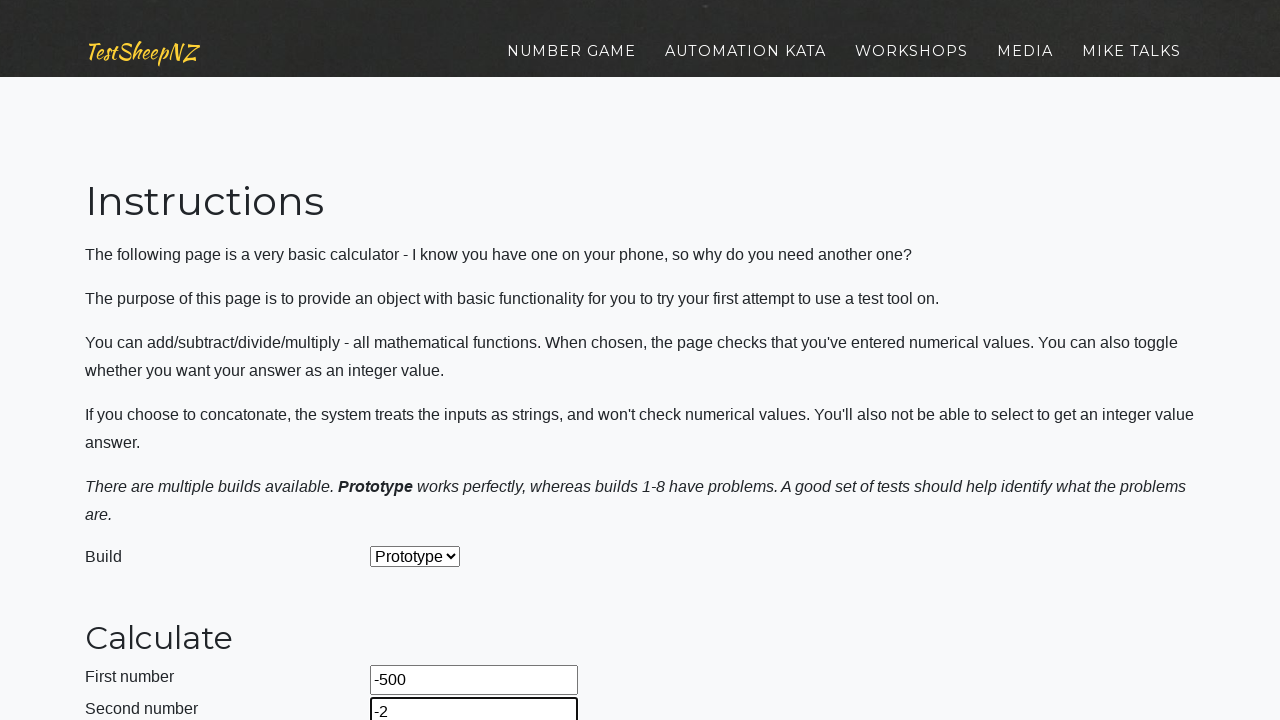

Clicked calculate button at (422, 361) on #calculateButton
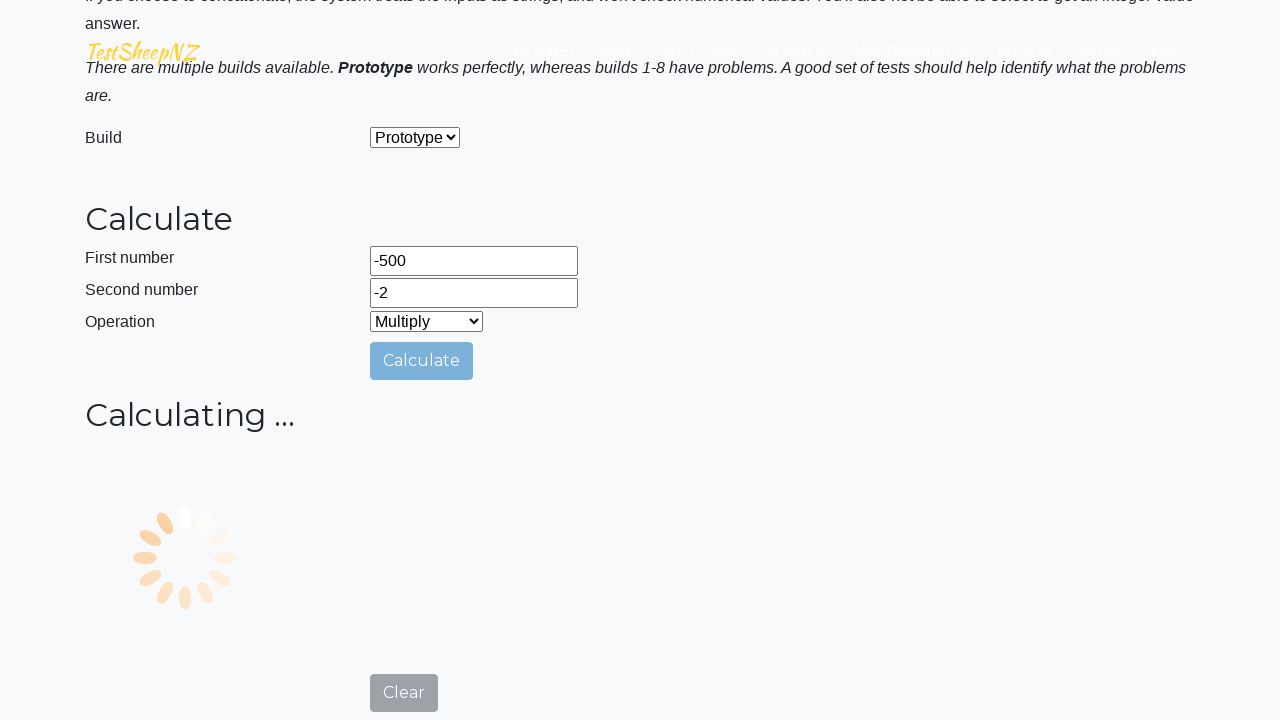

Answer field appeared with result of multiplication (-500 × -2 = 1000)
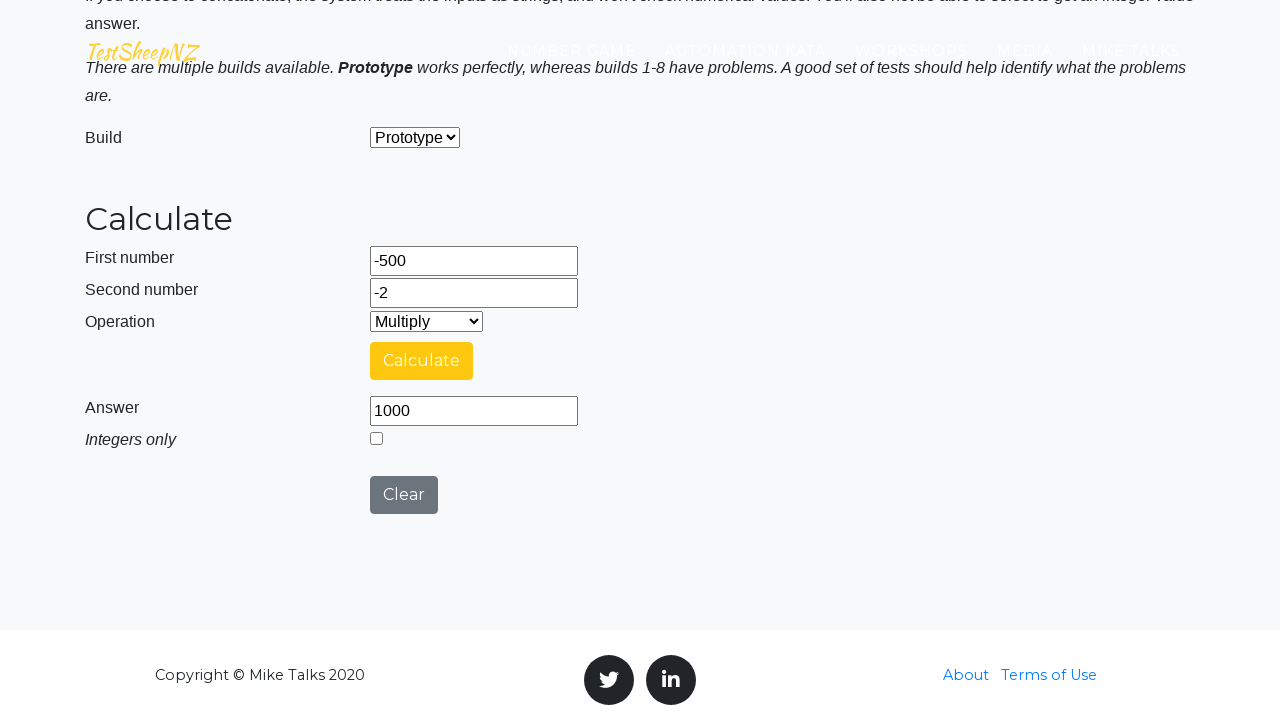

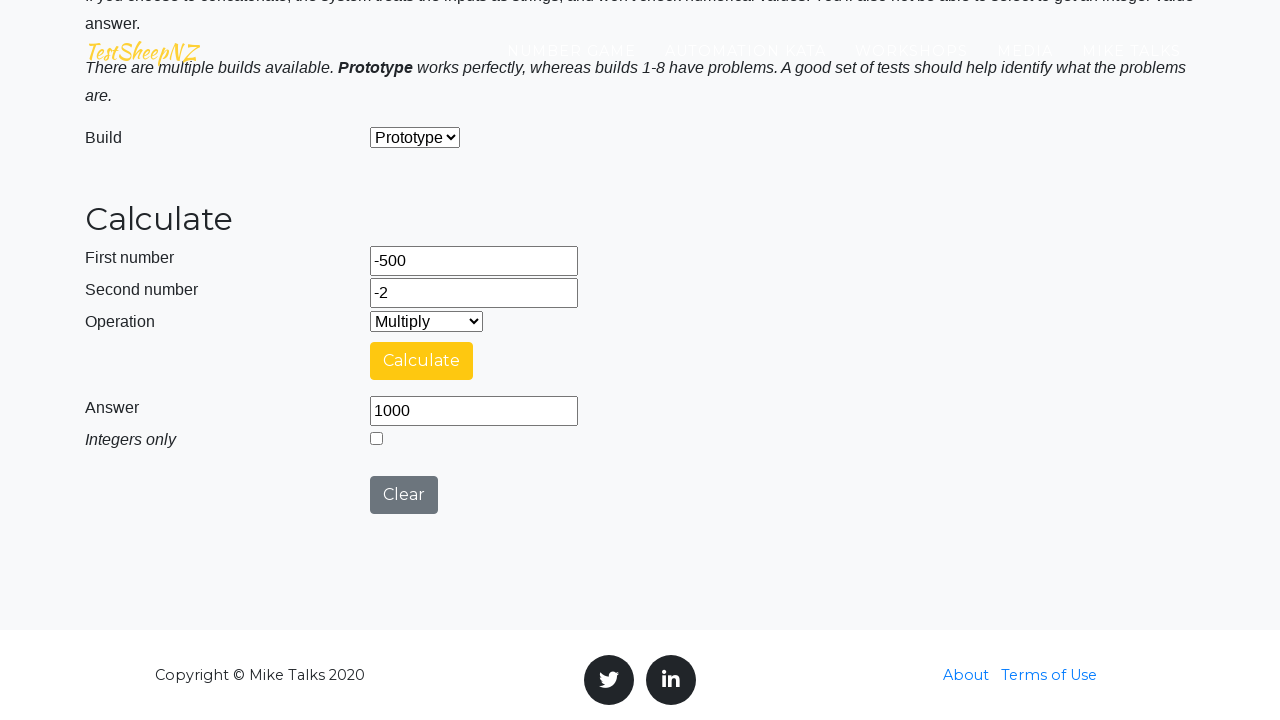